Navigates to python.org and verifies the page loads by checking the title

Starting URL: https://python.org

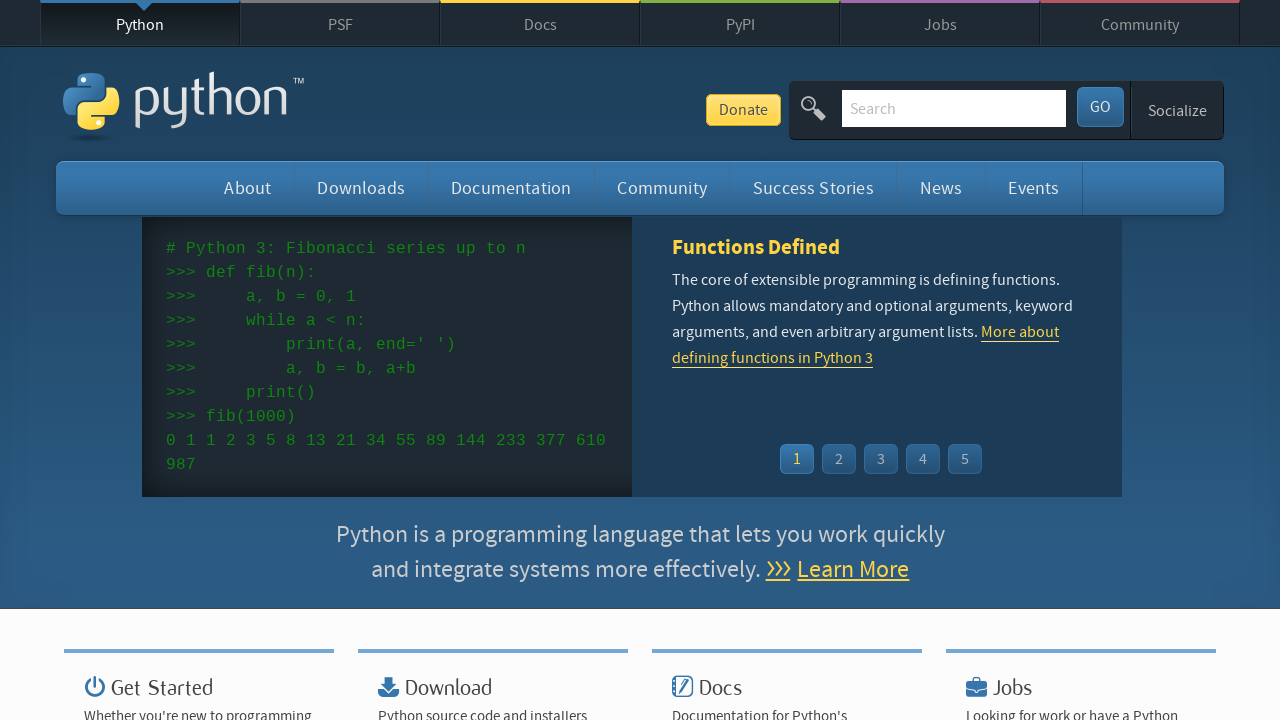

Navigated to https://python.org
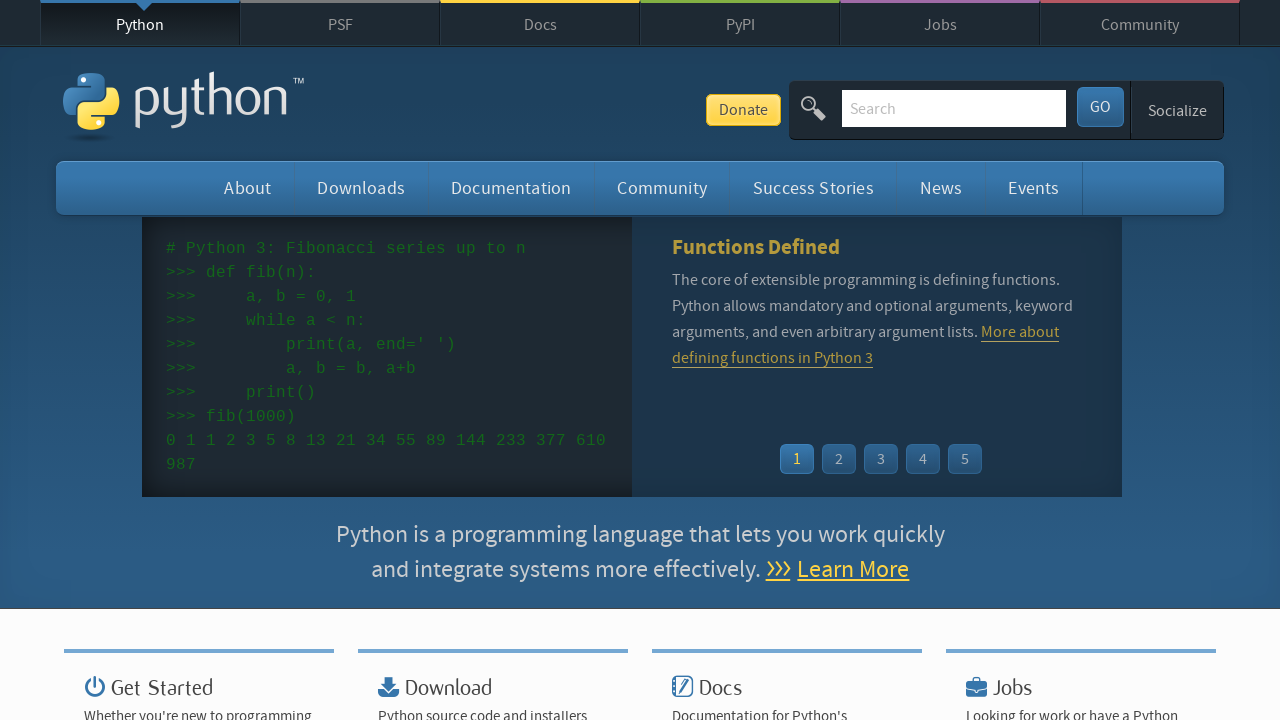

Retrieved and printed page title
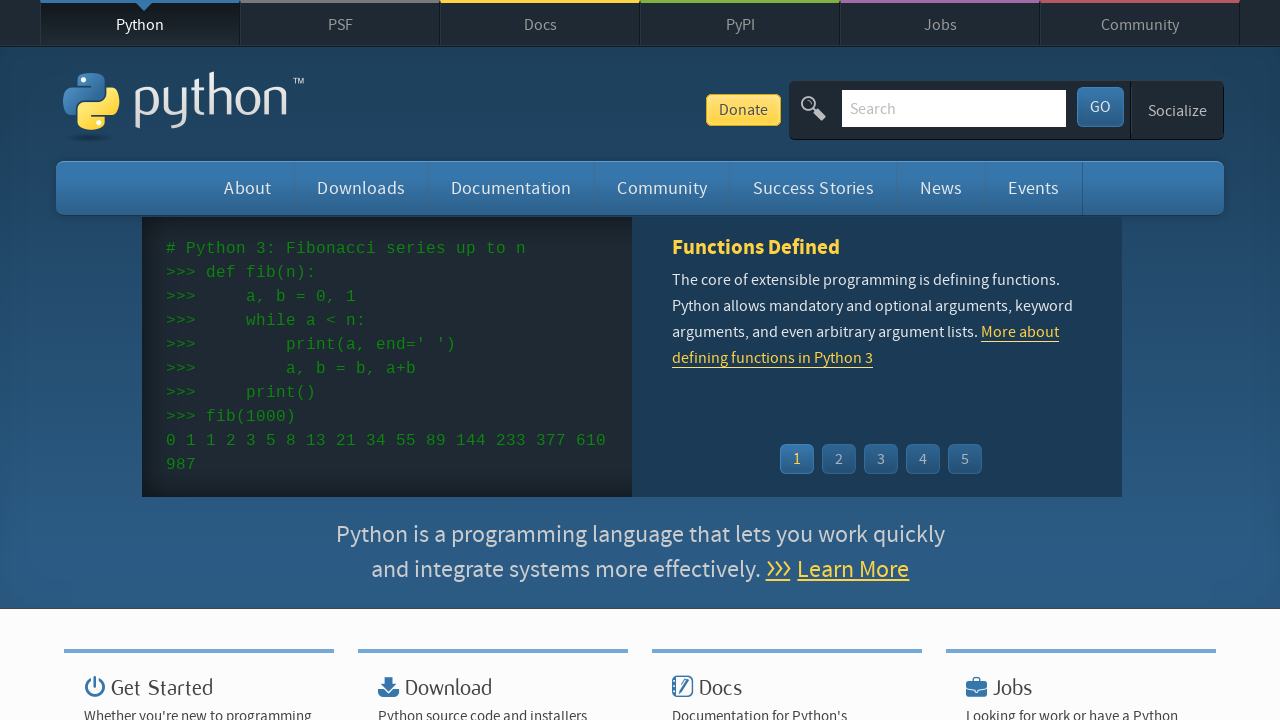

Verified page title is 'Welcome to Python.org'
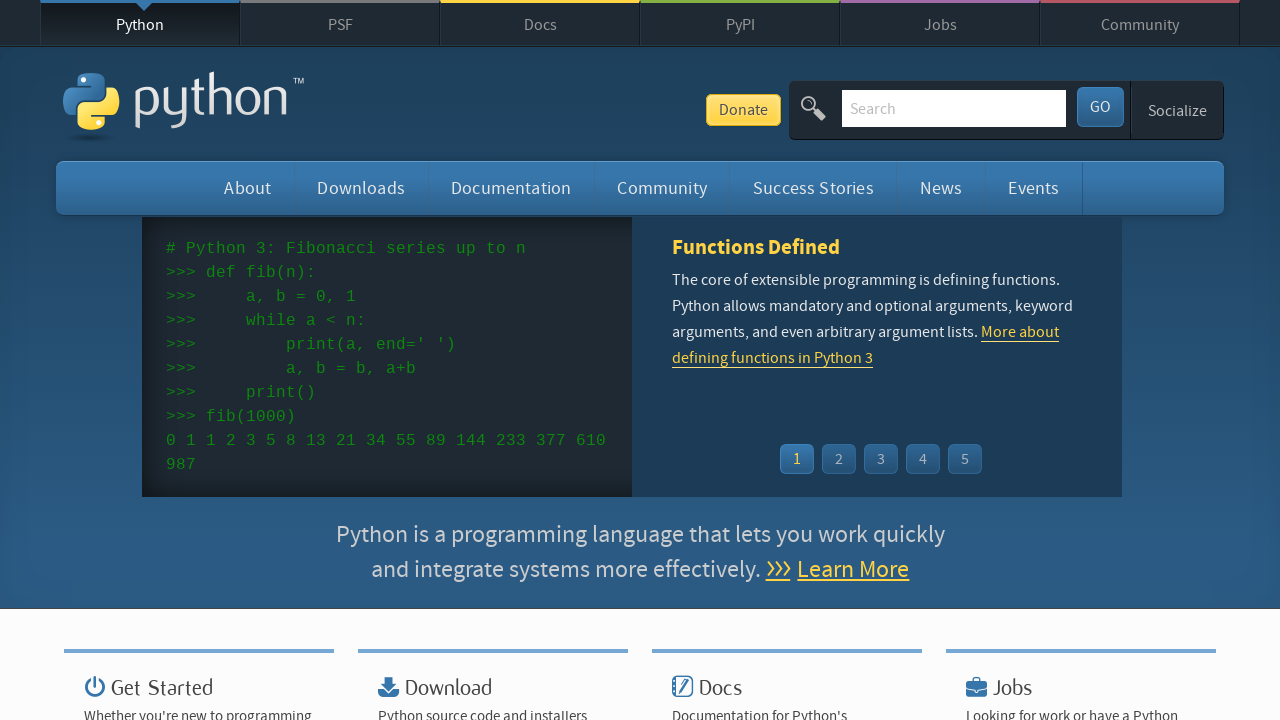

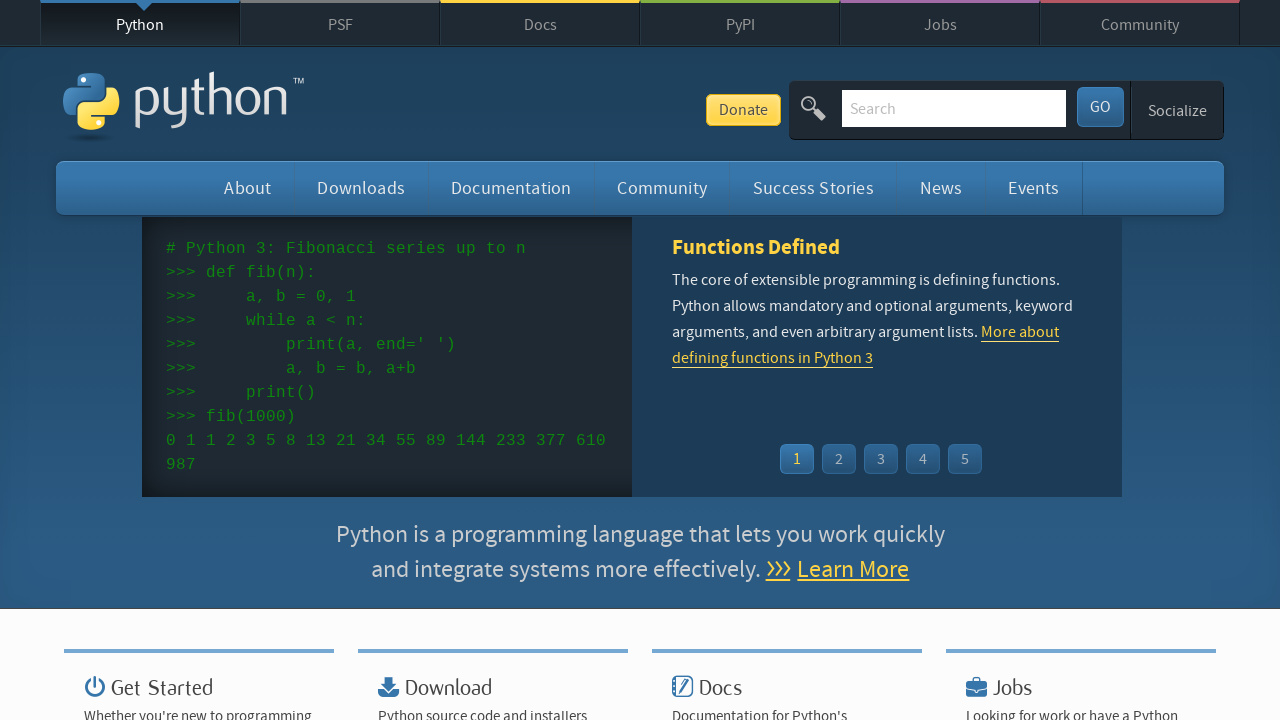